Navigates to the-internet.herokuapp.com, clicks on the A/B Testing link, then navigates to omayo.blogspot.com to verify page navigation functionality.

Starting URL: https://the-internet.herokuapp.com/

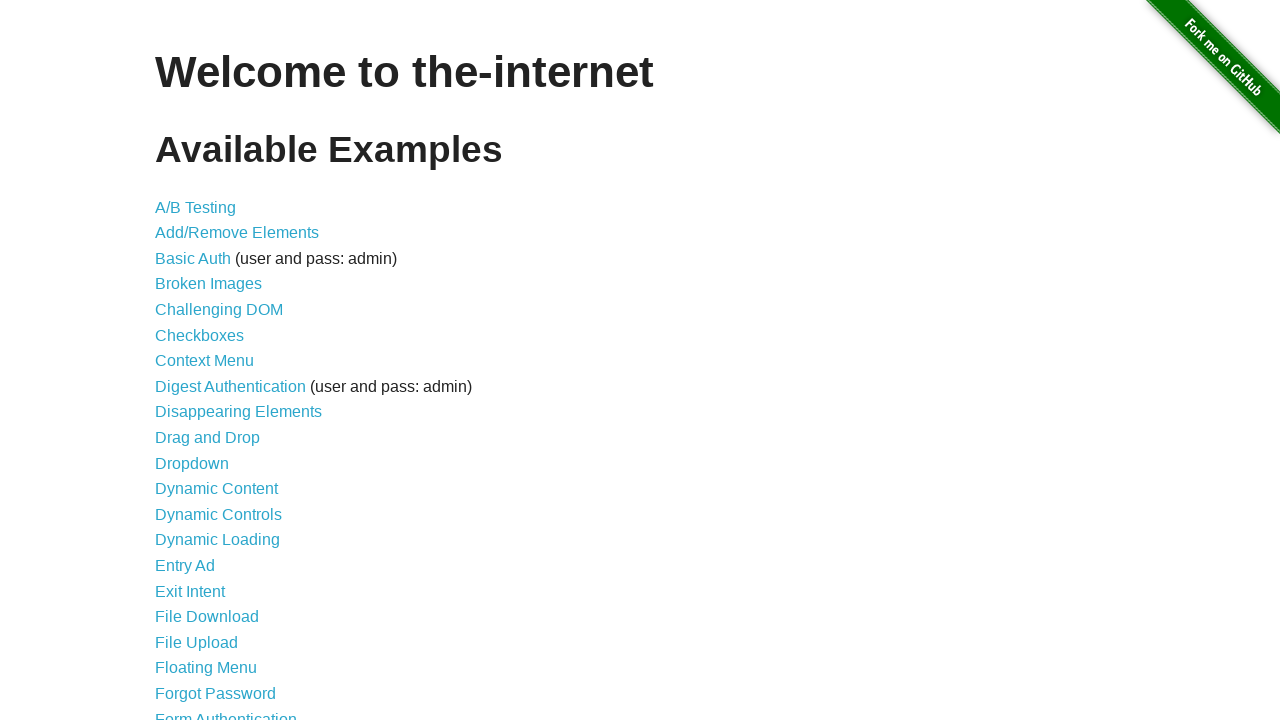

Clicked on the A/B Testing link at (196, 207) on text=A/B Testing
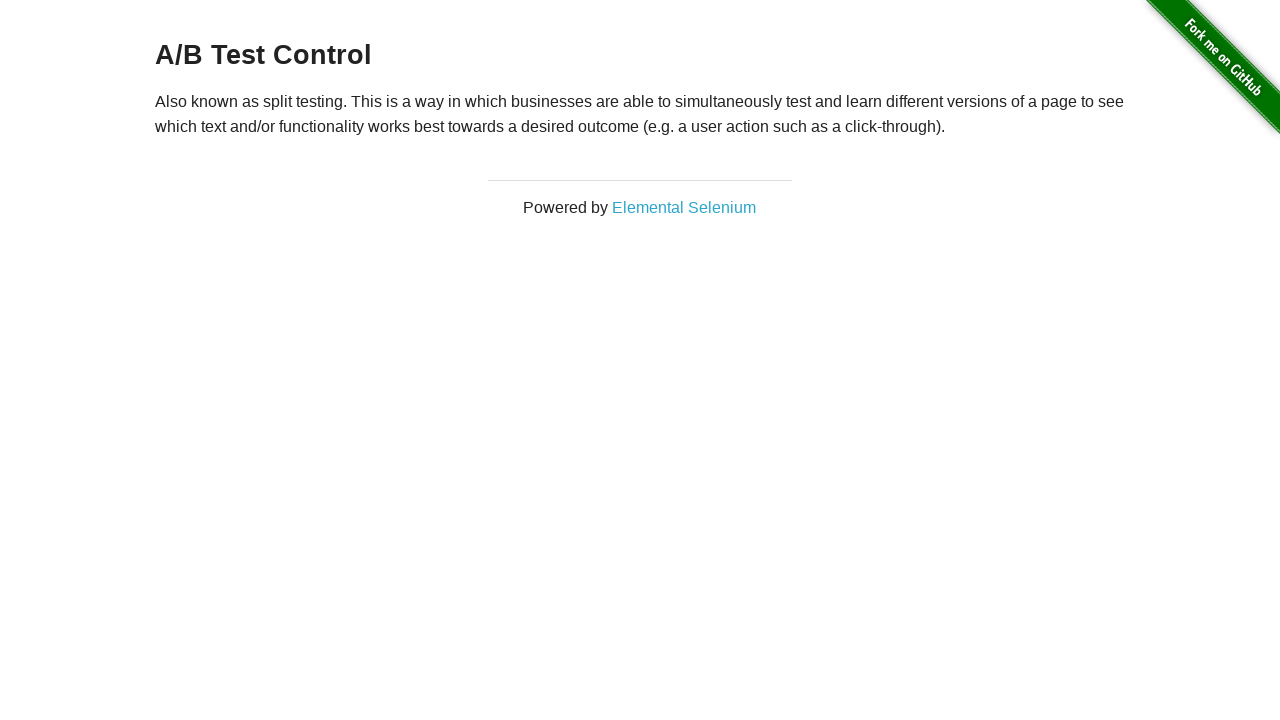

A/B Testing page loaded successfully
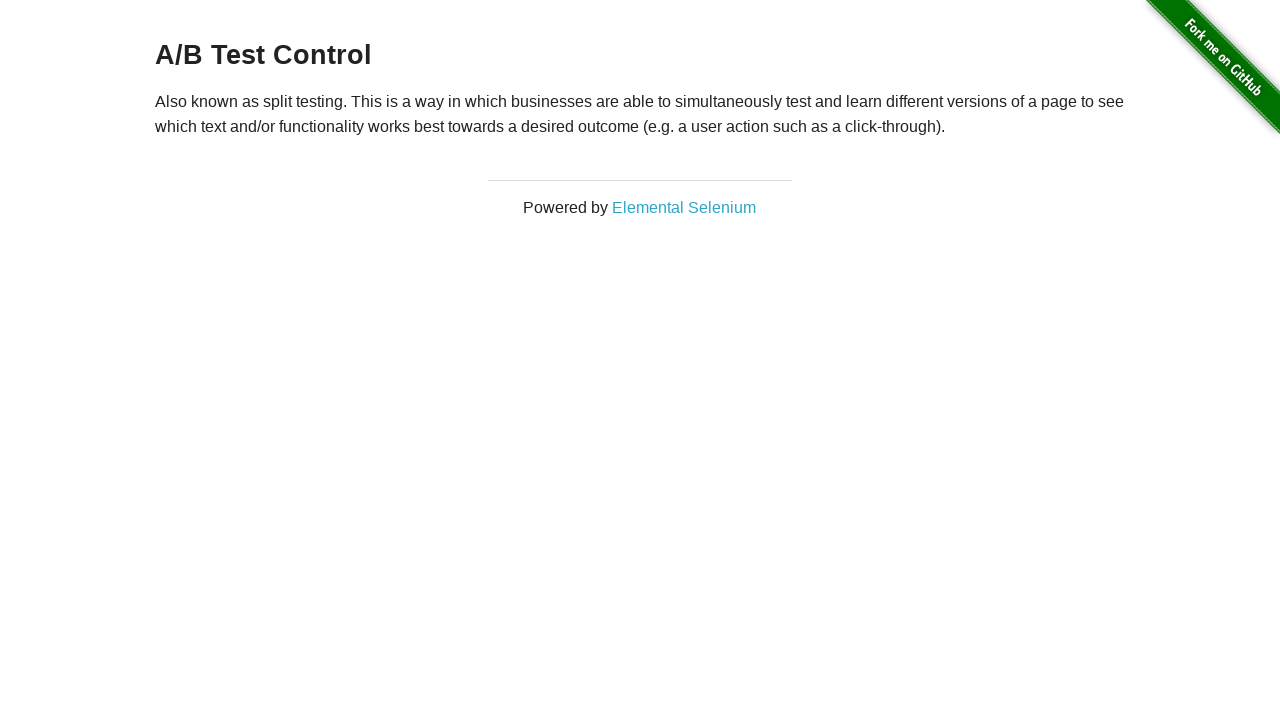

Navigated to omayo.blogspot.com
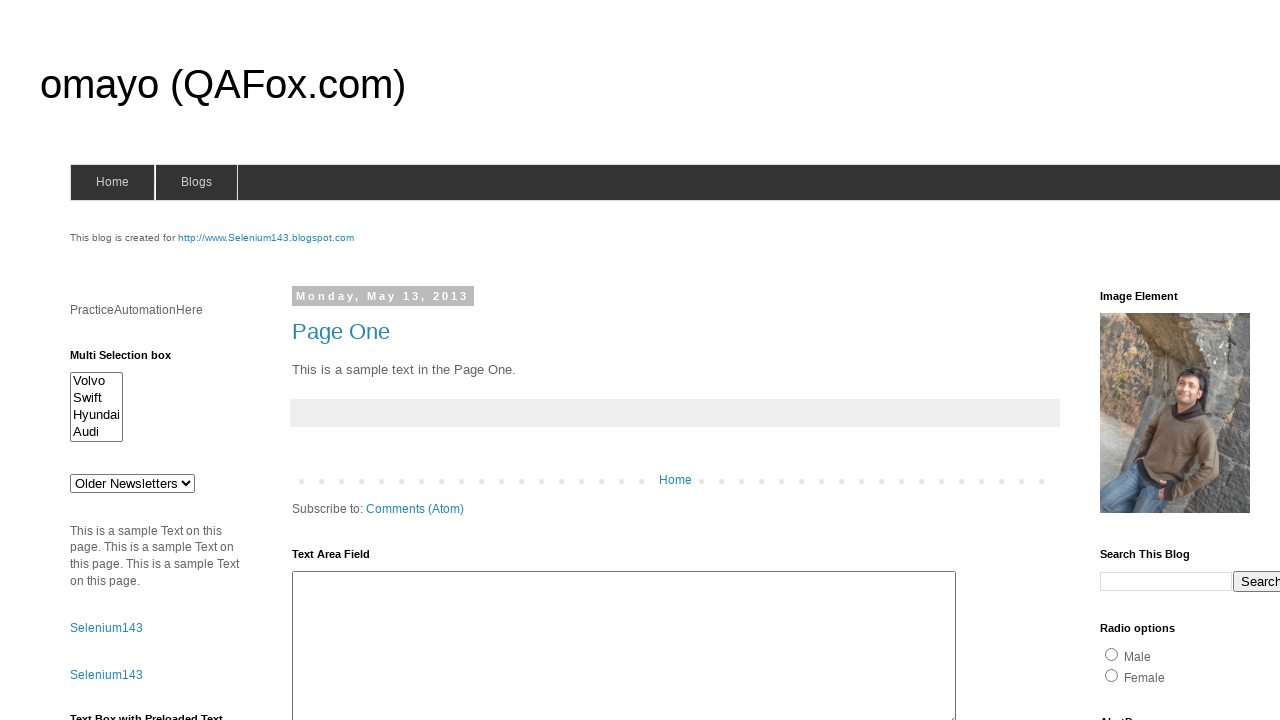

Omayo blogspot page loaded successfully
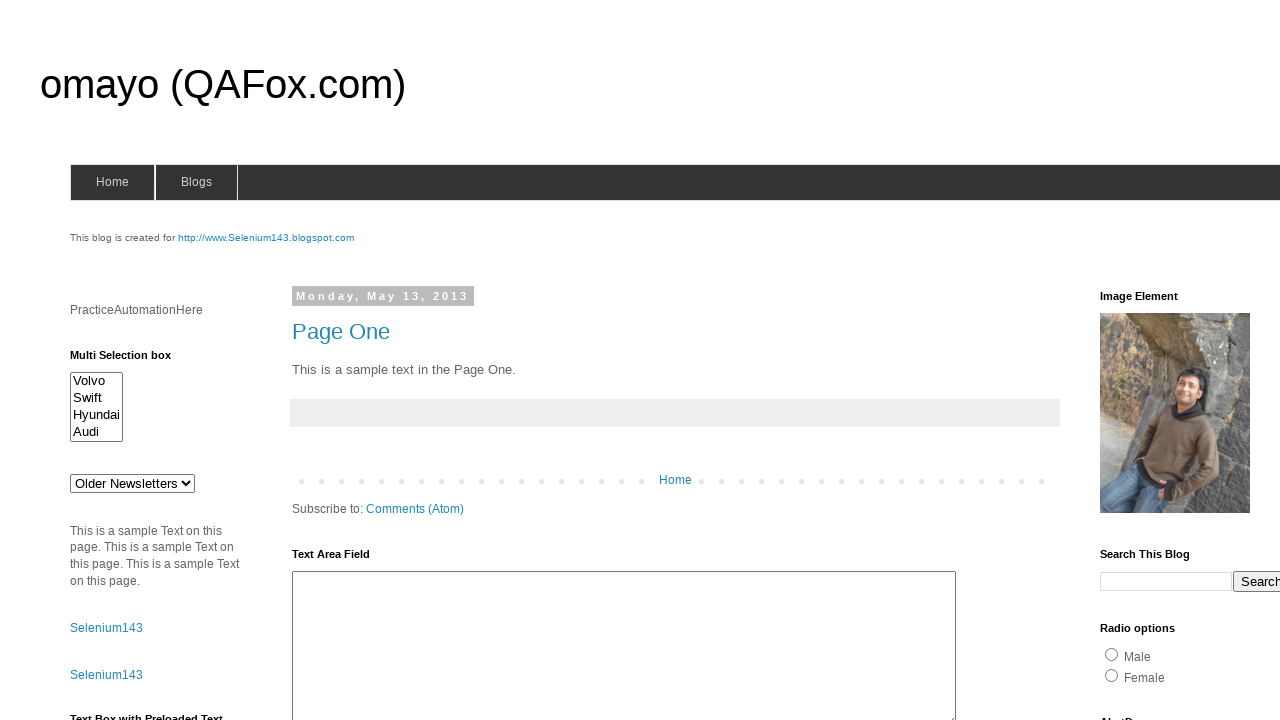

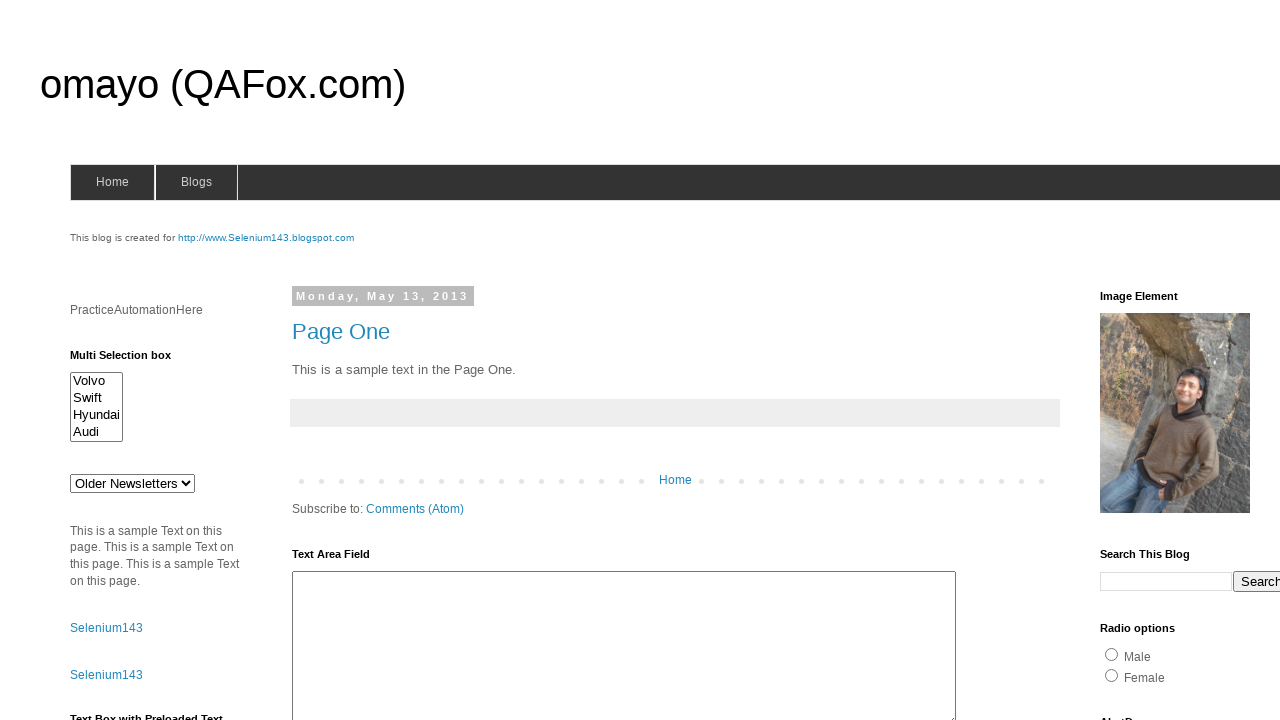